Navigates to RedBus website and verifies that the page title contains "Online" to confirm successful page load

Starting URL: https://www.redbus.in/

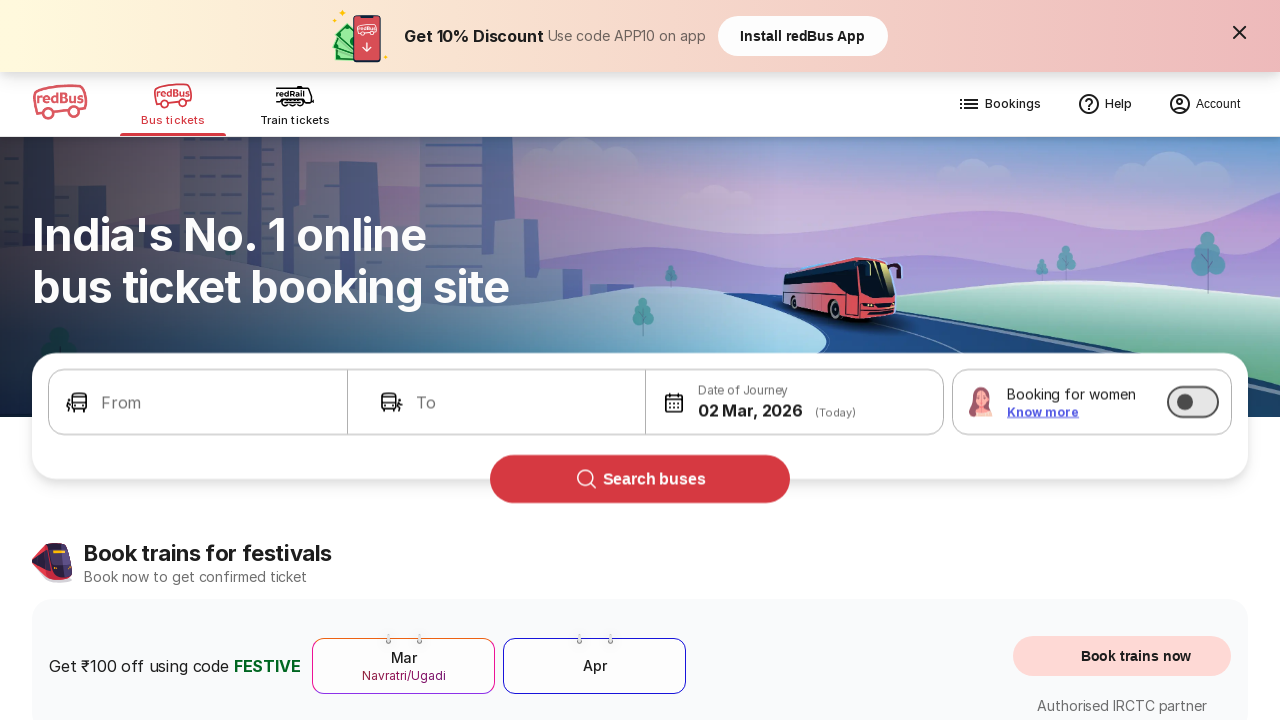

Waited for page to reach domcontentloaded state
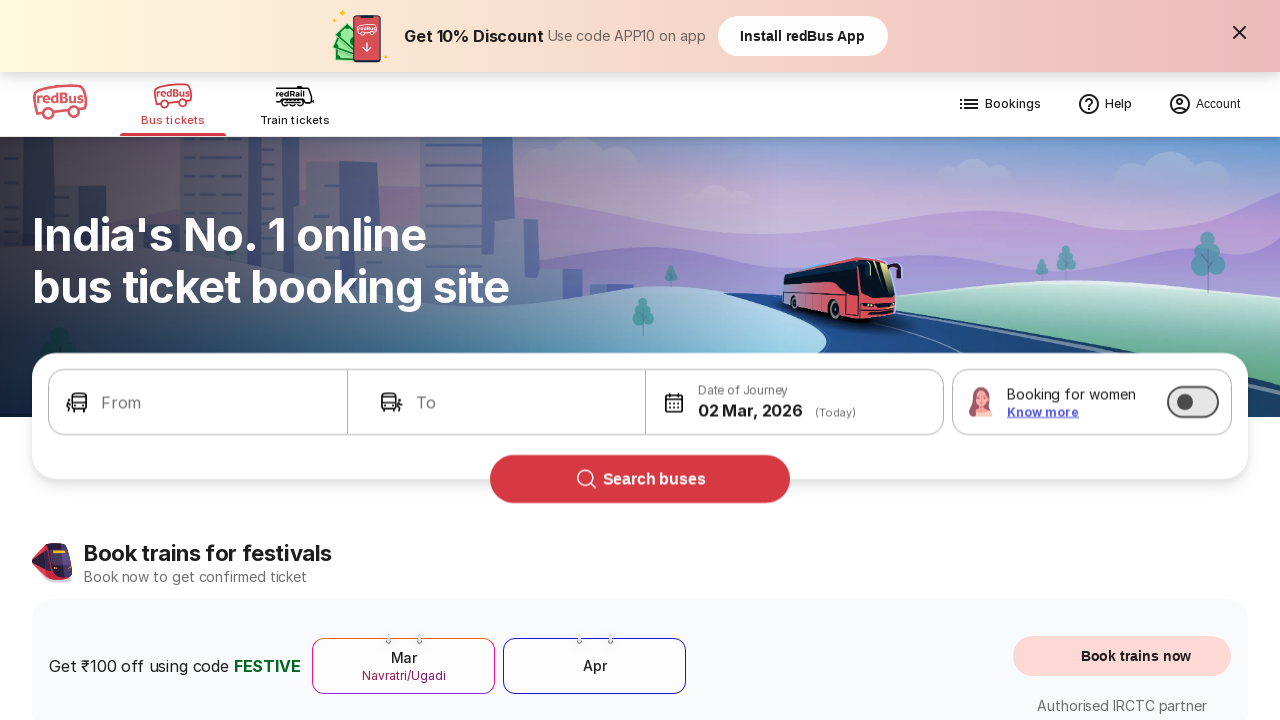

Retrieved page title: Bus Booking Online and Train Tickets at Lowest Price - redBus
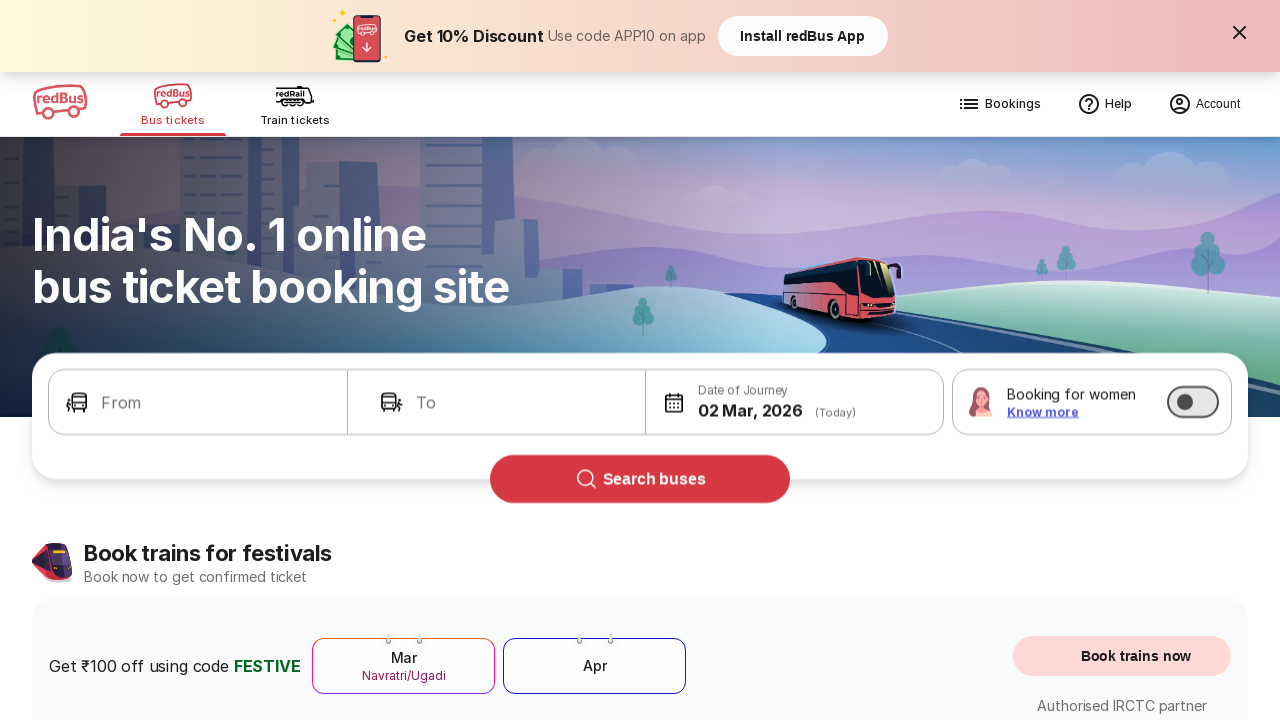

Verified that page title contains 'Online'
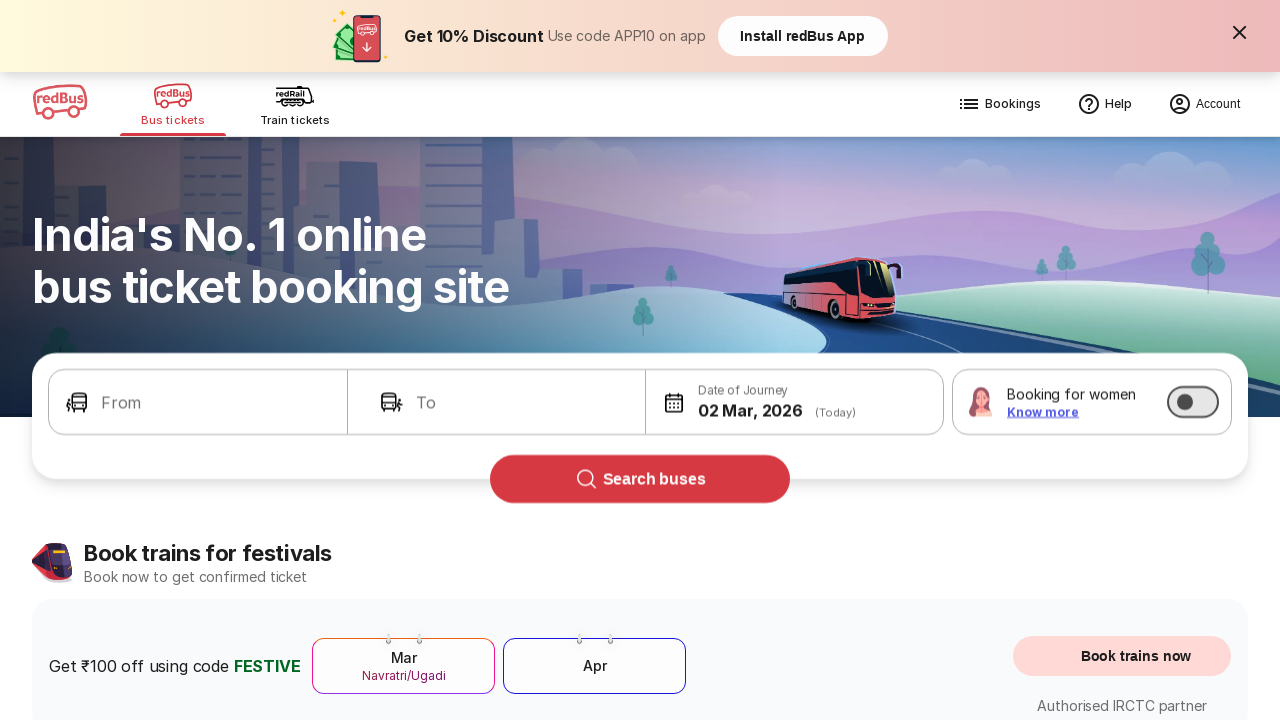

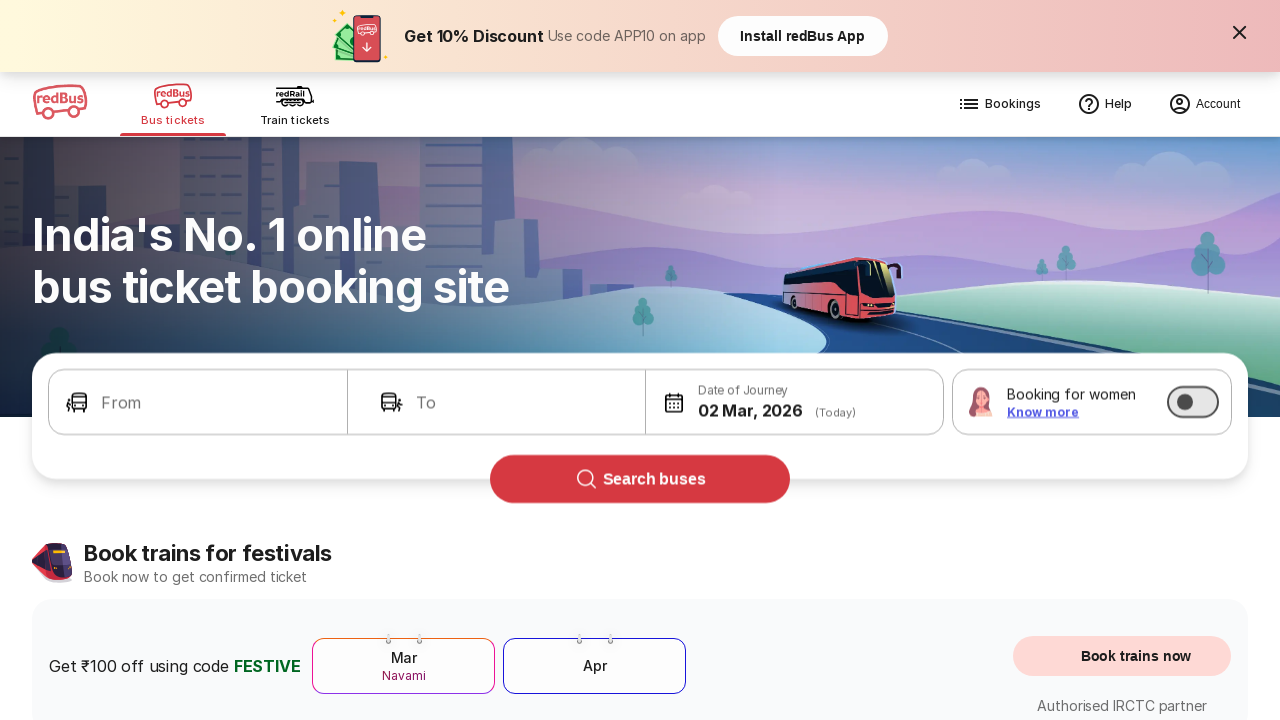